Tests that clicking the Vue.js framework logo navigates to the Vue.js setup page and verifies the page heading

Starting URL: https://webdriver.io/

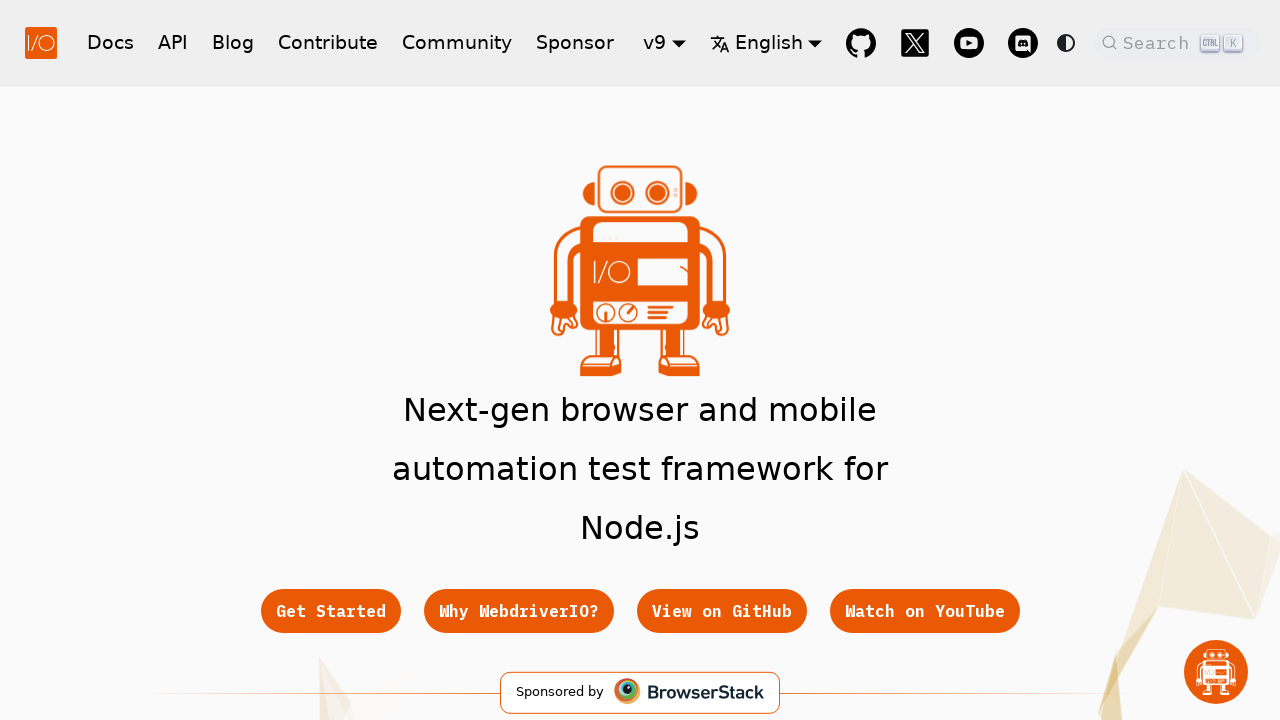

Clicked Vue.js framework logo at (771, 360) on xpath=//img[@src="/img/icons/vue.png"]
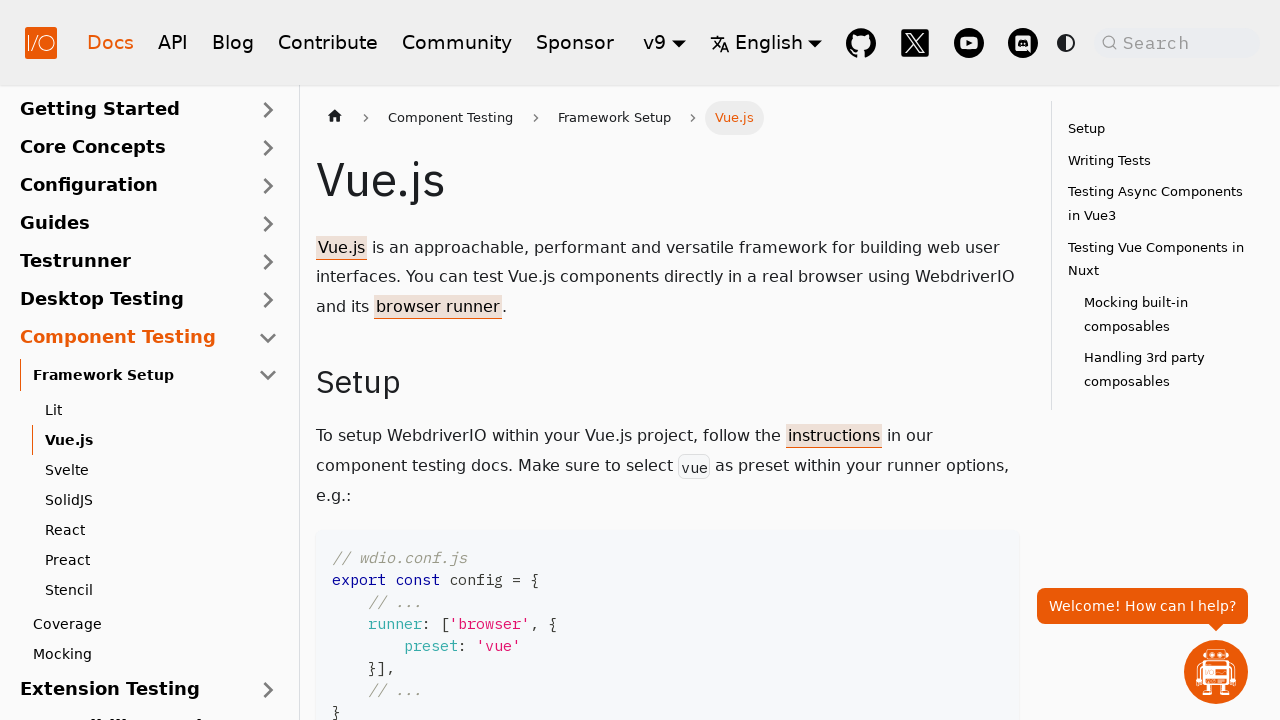

Waited for h1 heading to load on Vue.js setup page
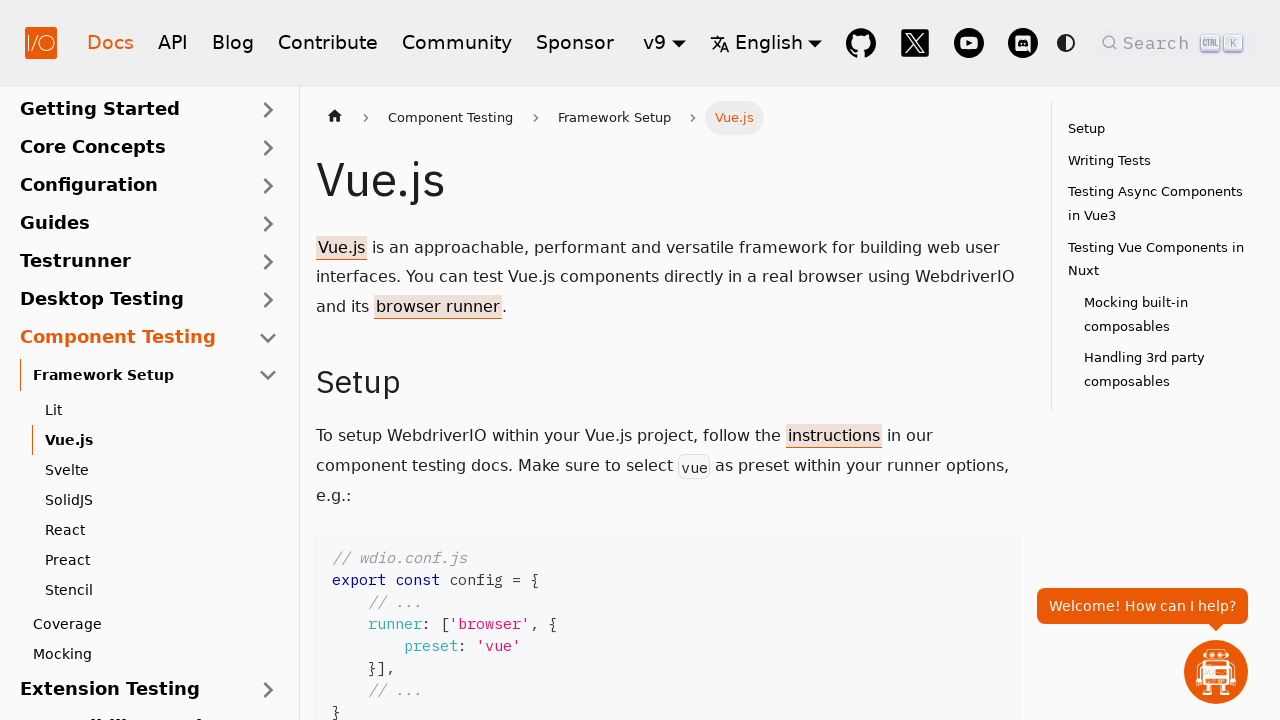

Retrieved heading text from page
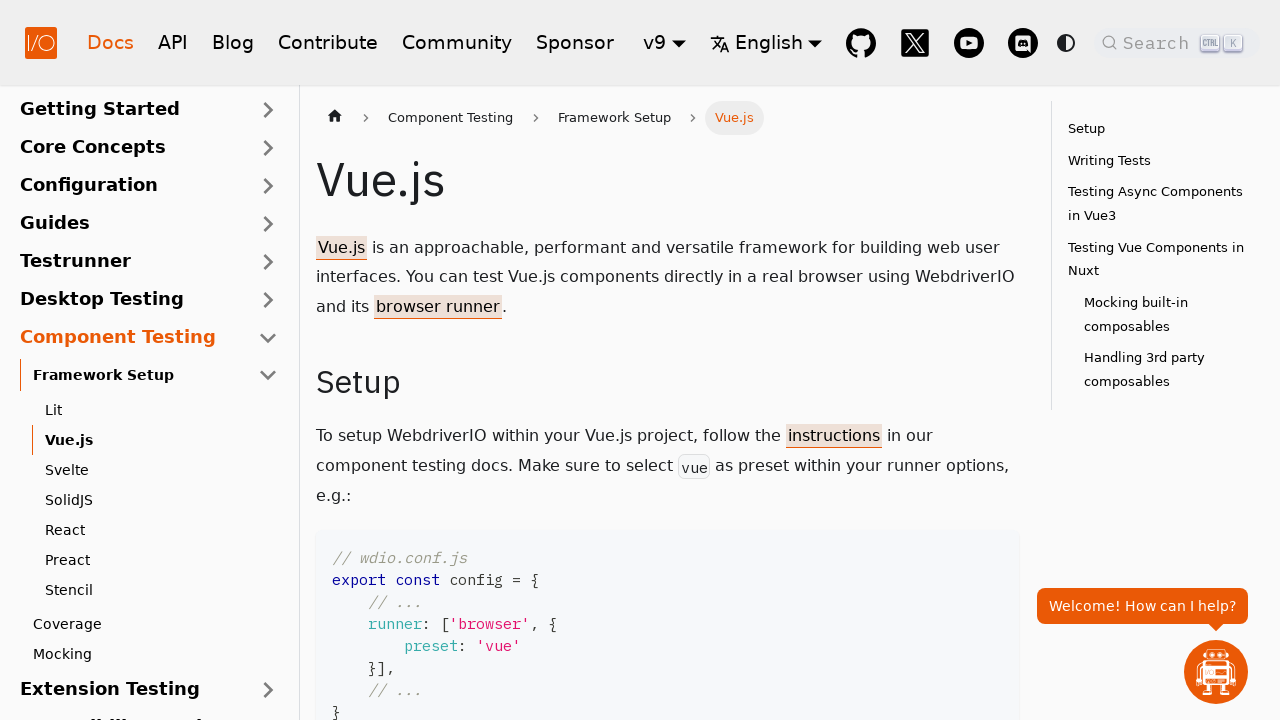

Verified page heading is 'Vue.js'
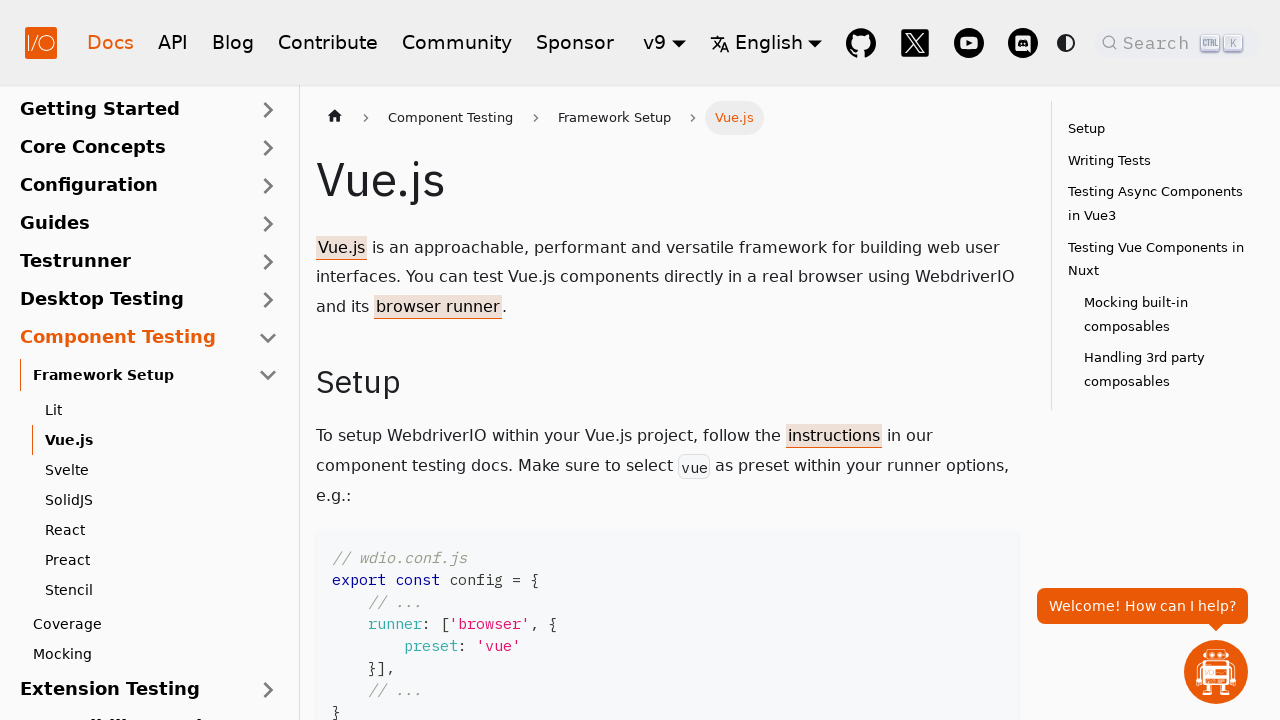

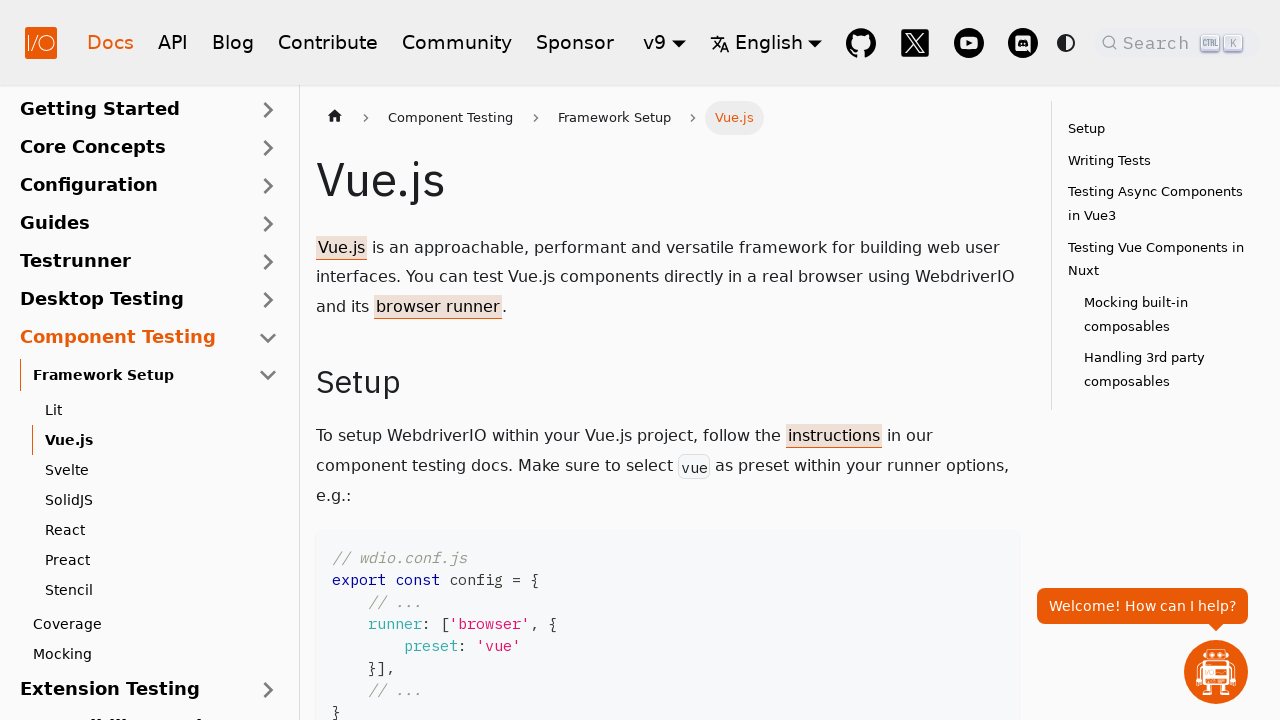